Tests browser window handling by clicking a button that opens a new window, filling a form field, switching to the new window, and clicking a navigation link.

Starting URL: https://rahulshettyacademy.com/AutomationPractice/

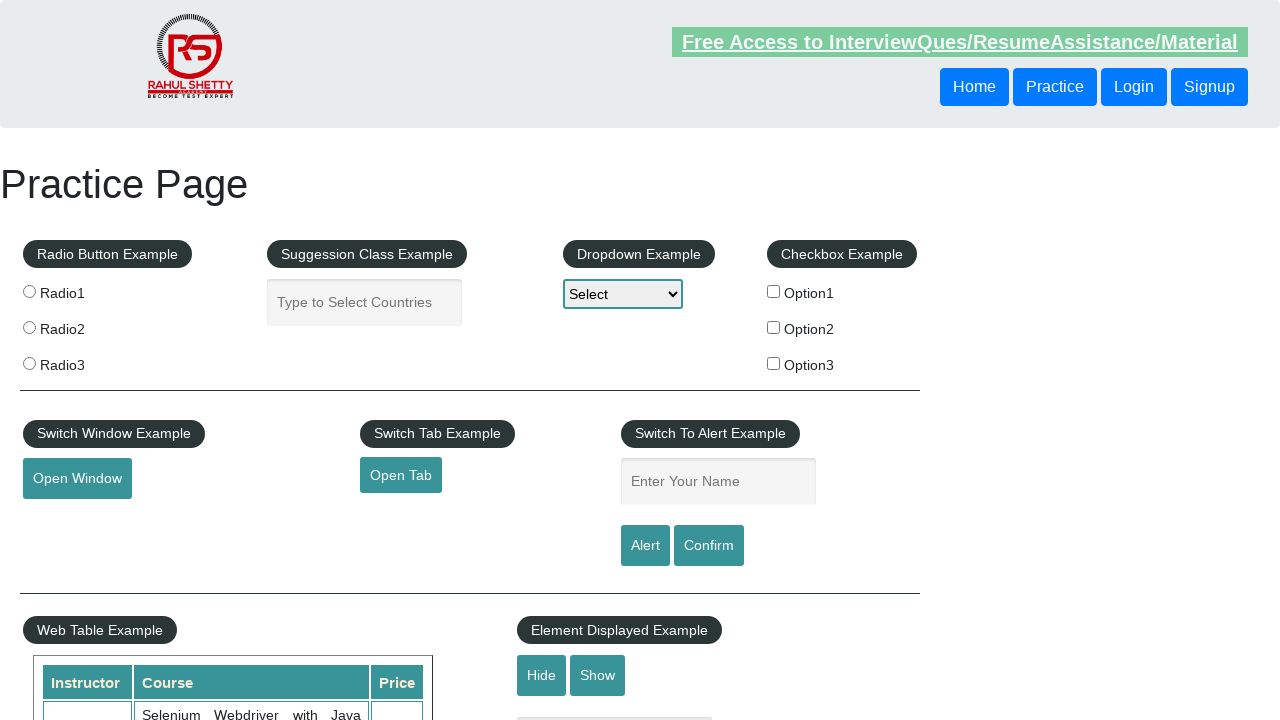

Filled name field with 'Yessenia' on #name
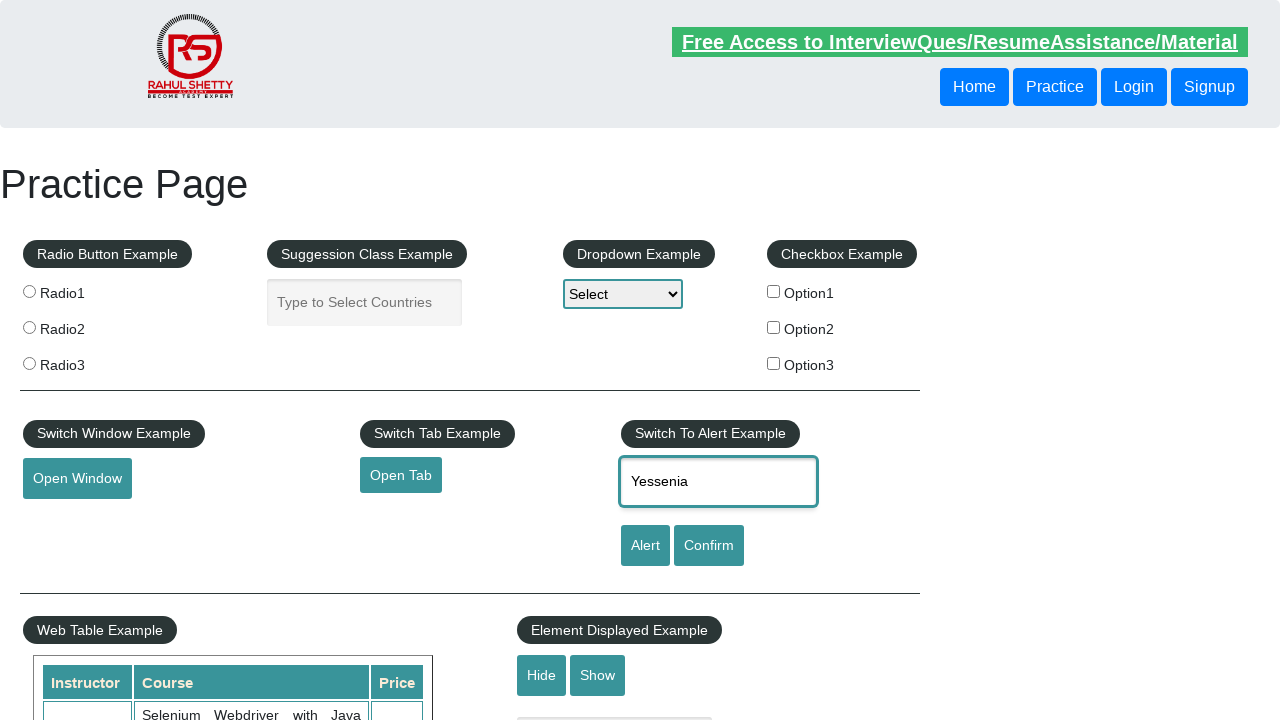

Clicked button to open new window at (77, 479) on #openwindow
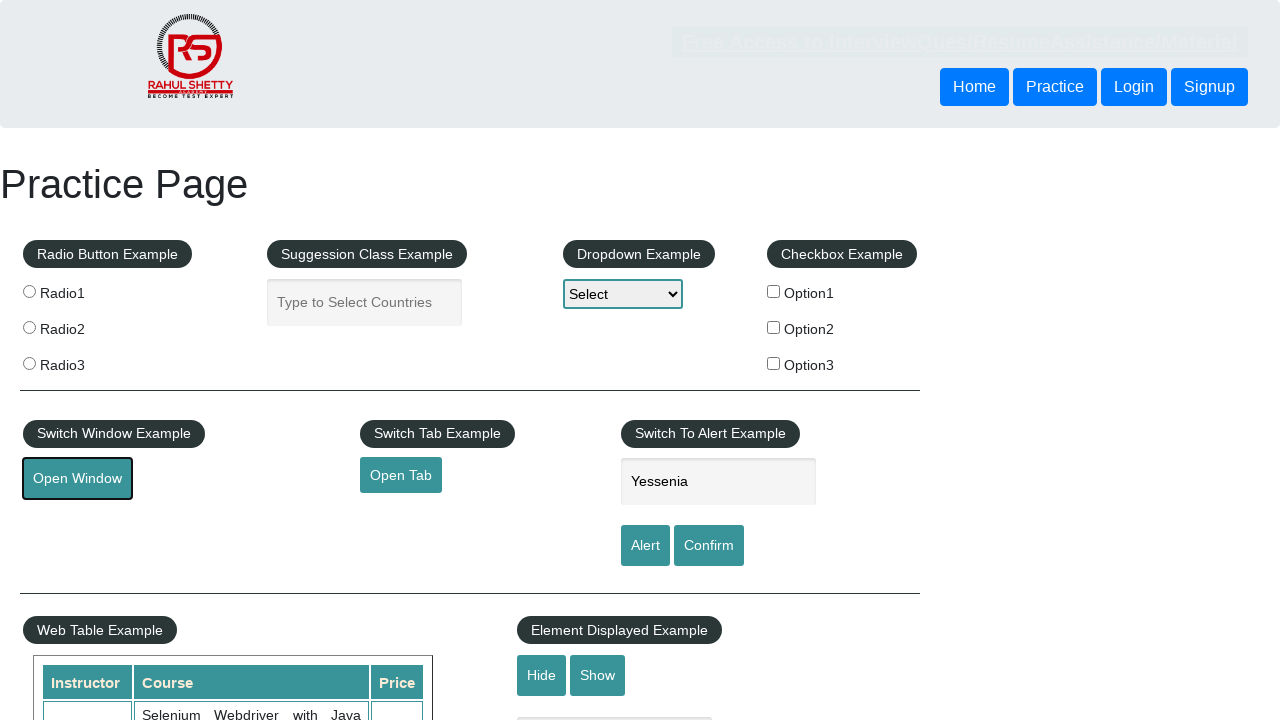

Captured new window/page object
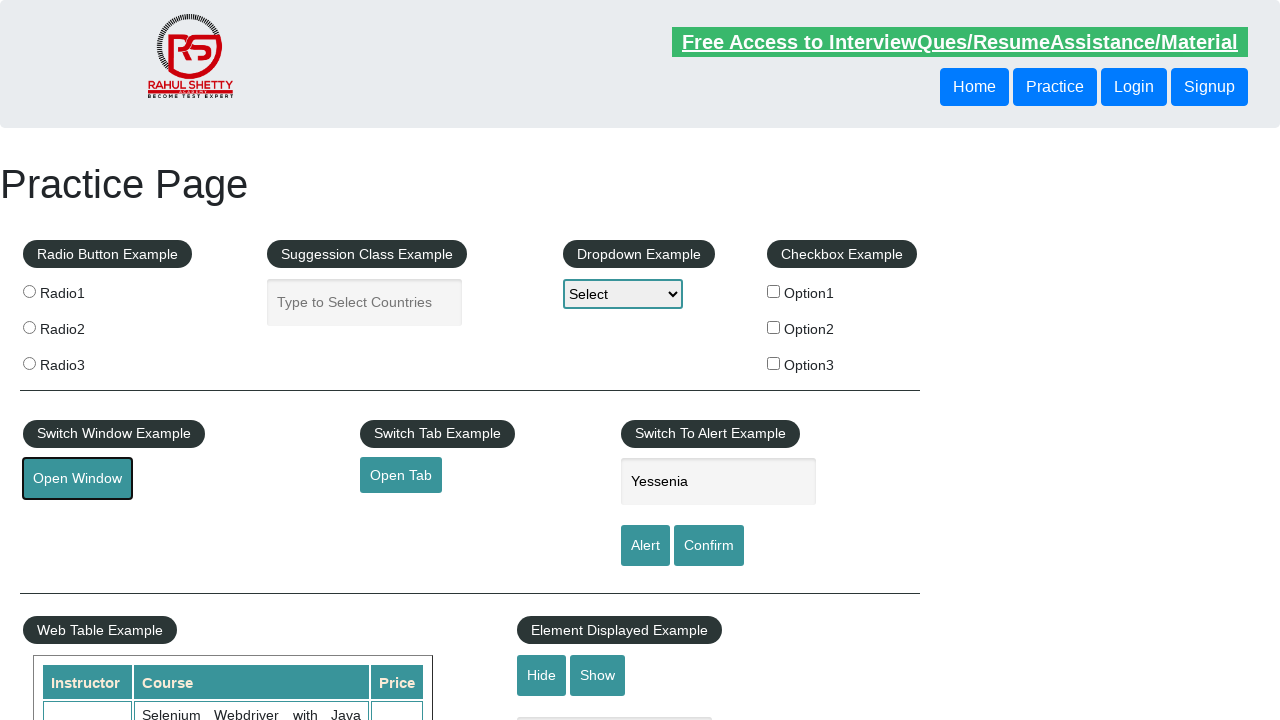

New window finished loading
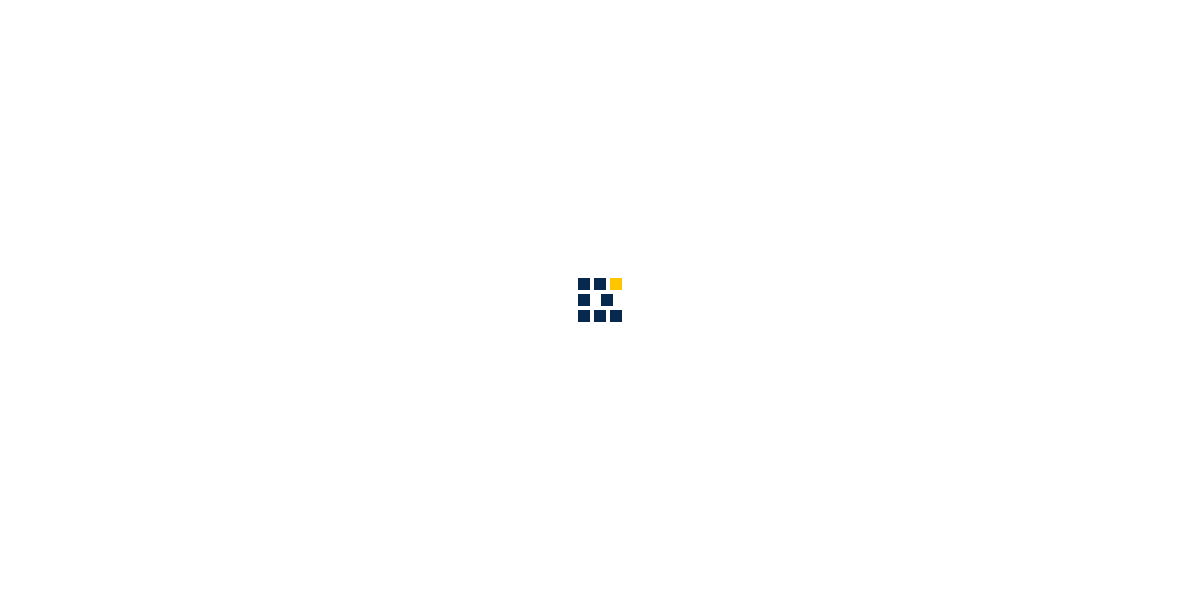

Clicked Courses link in new window at (623, 36) on (//a[normalize-space()='Courses'])[1]
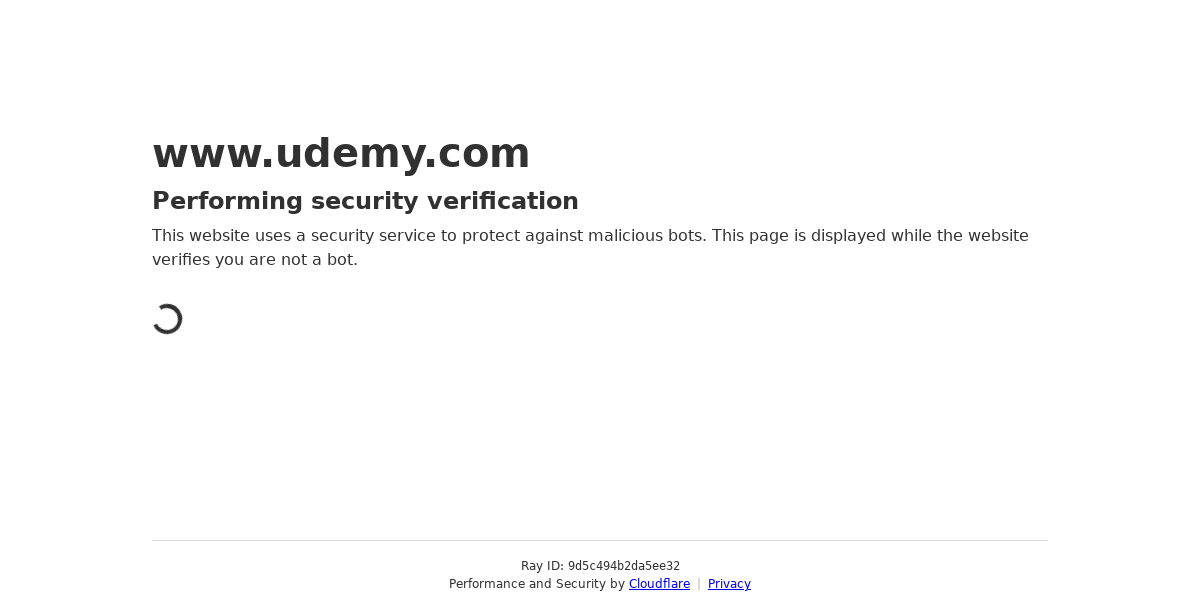

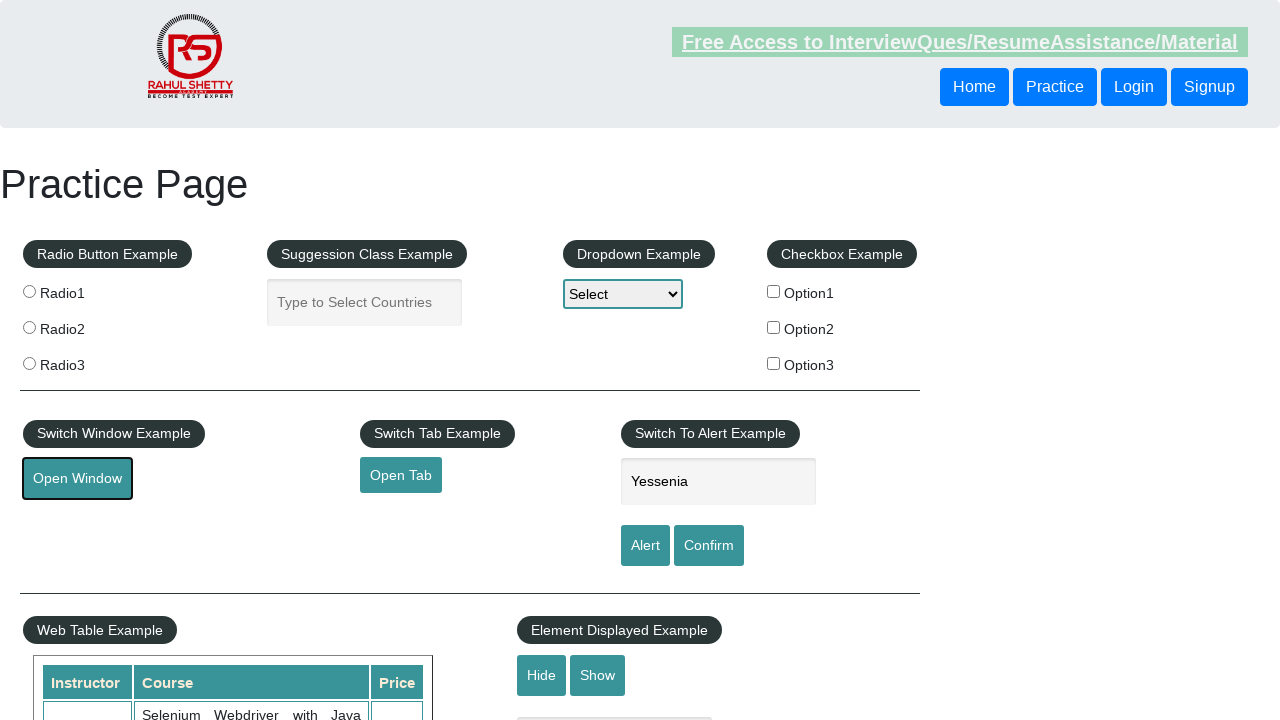